Tests a registration form by filling in first name, last name, and address fields

Starting URL: http://demo.automationtesting.in/Register.html

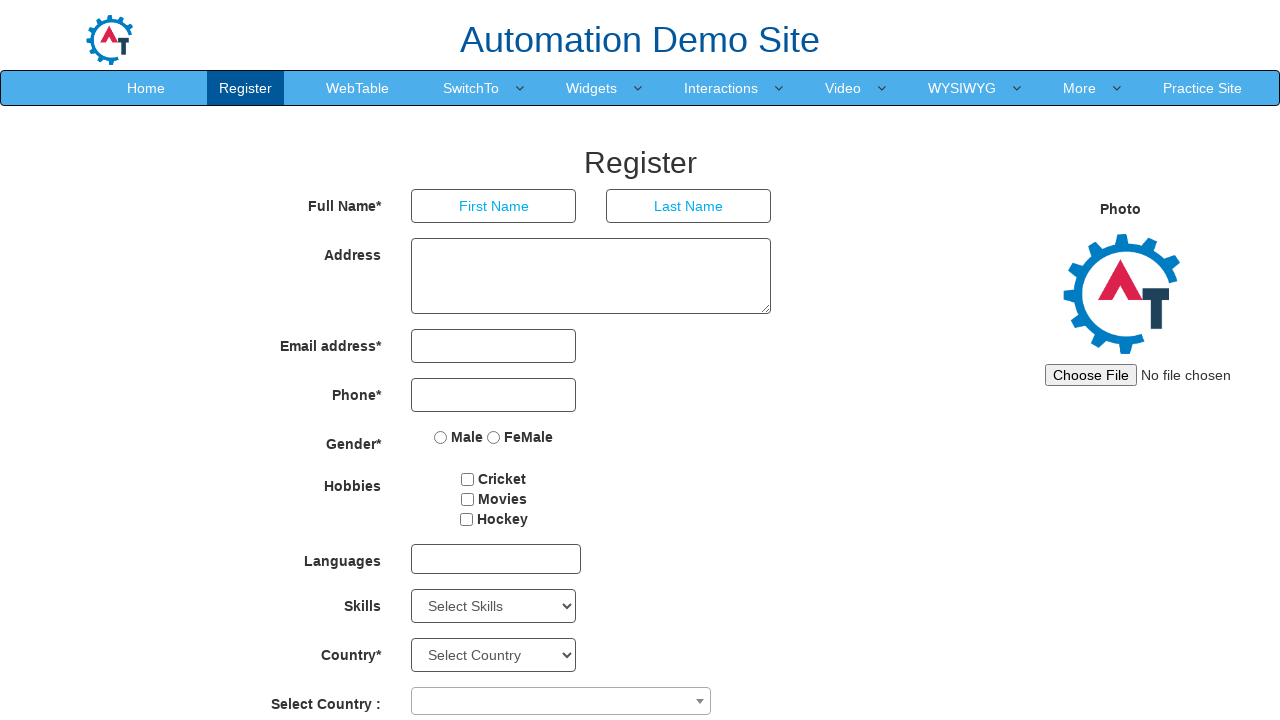

Filled first name field with 'Jennifer' on input[placeholder='First Name']
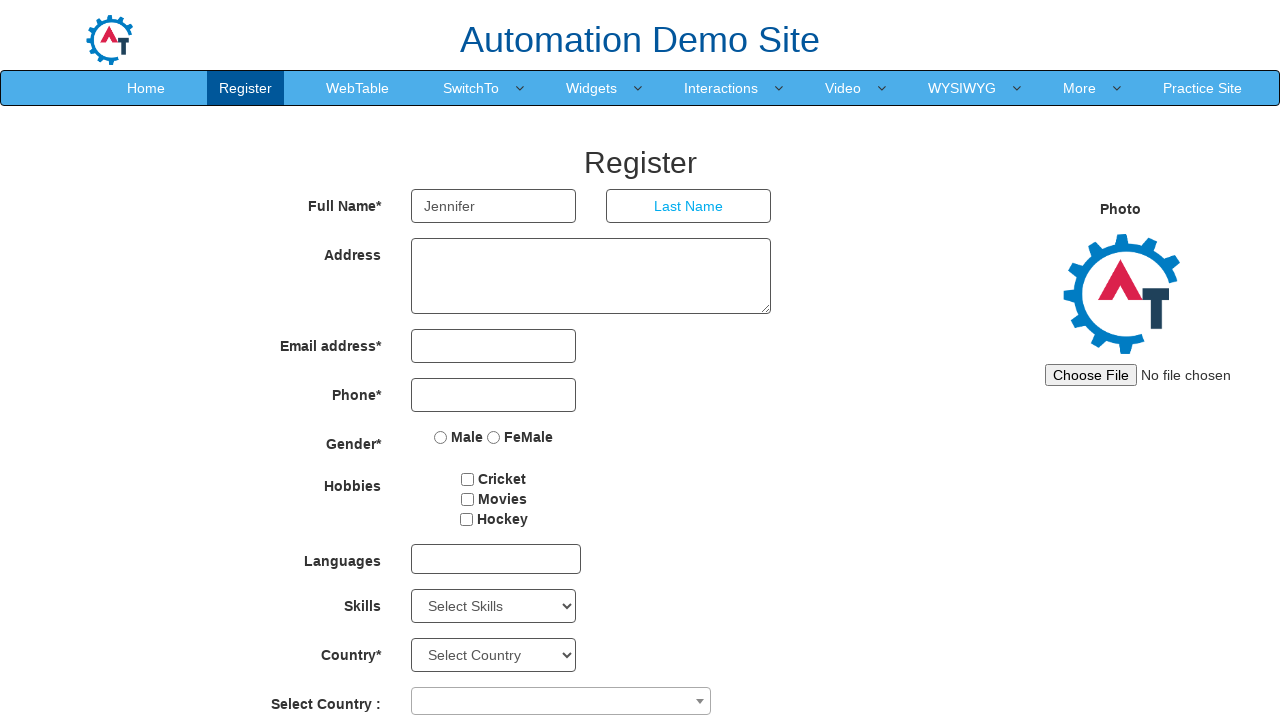

Filled last name field with 'Morrison' on input[placeholder='Last Name']
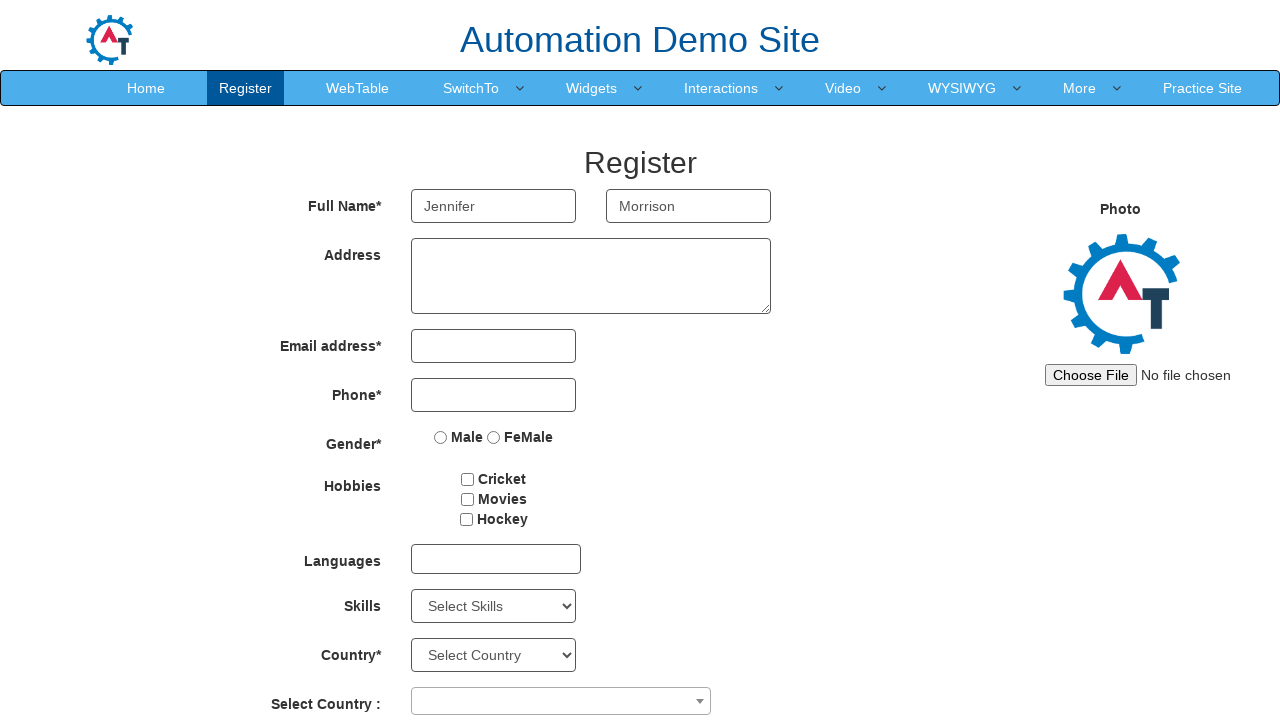

Filled address field with '456 Oak Street, Boston MA 02101' on textarea.form-control
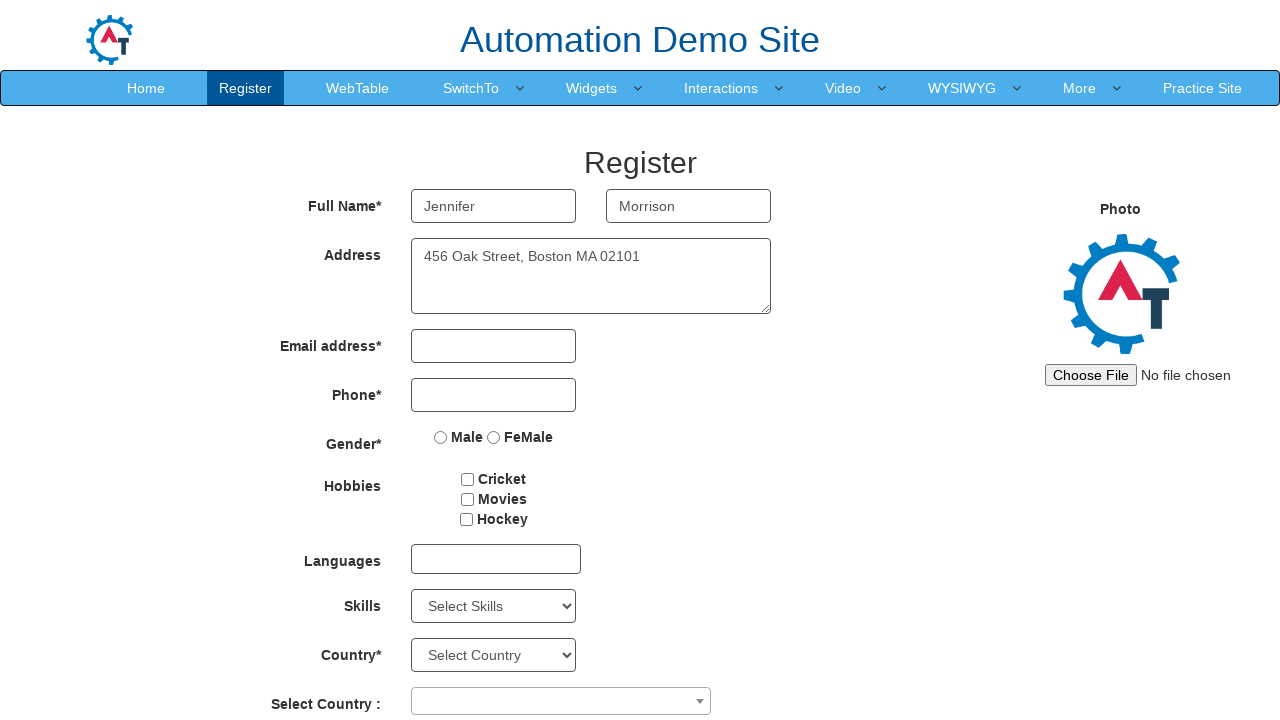

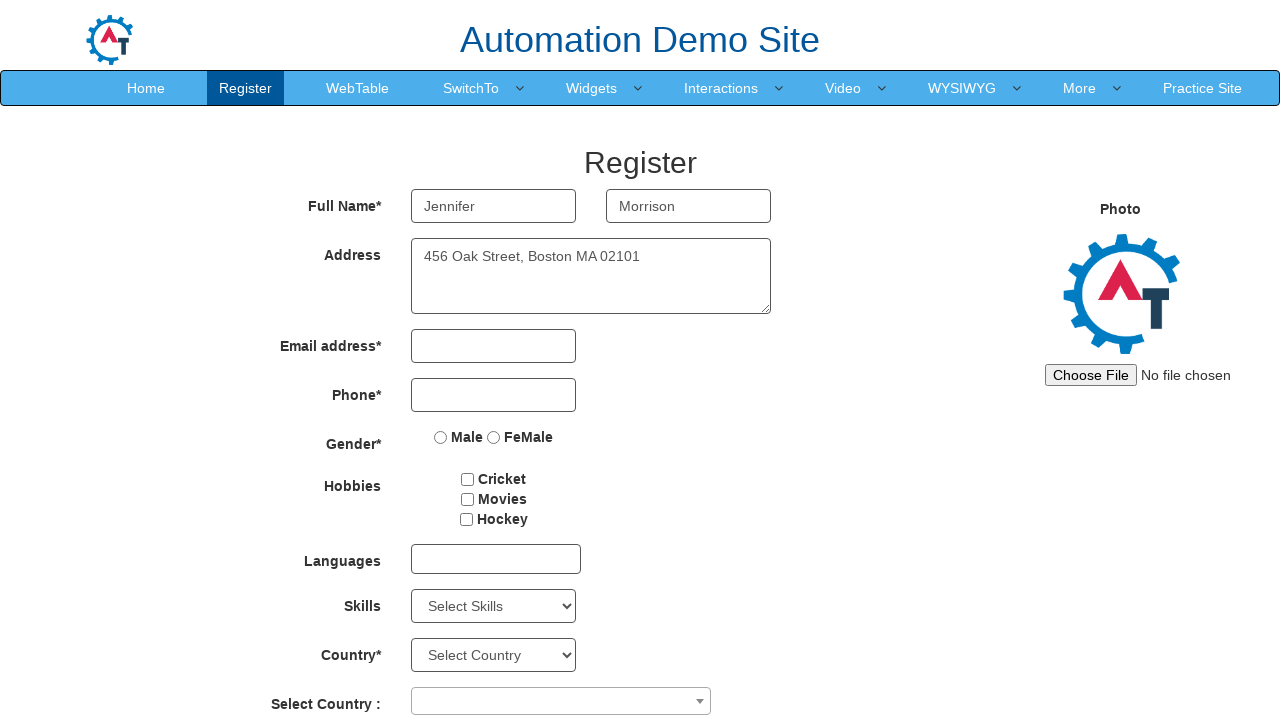